Tests the shopping cart functionality by navigating to Laptops category, selecting a MacBook Air, adding it to cart, and verifying the product appears correctly in the cart.

Starting URL: https://www.demoblaze.com/

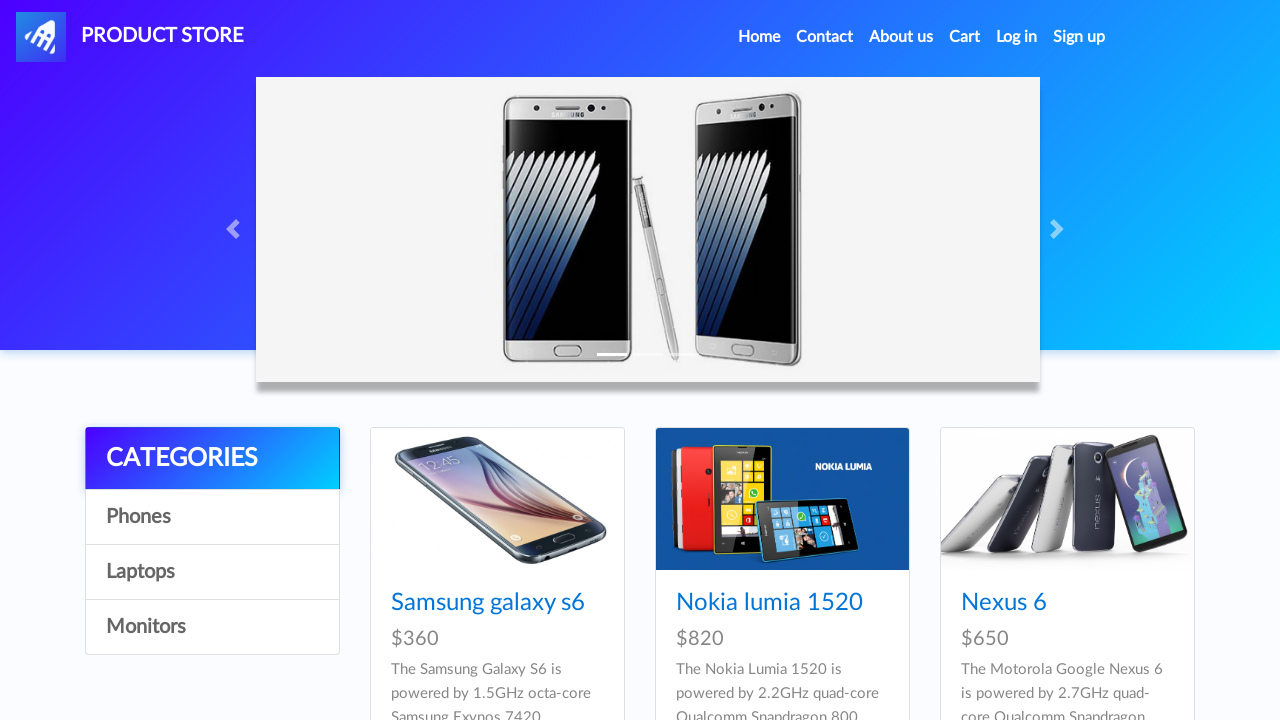

Clicked on Laptops category at (212, 572) on text=Laptops
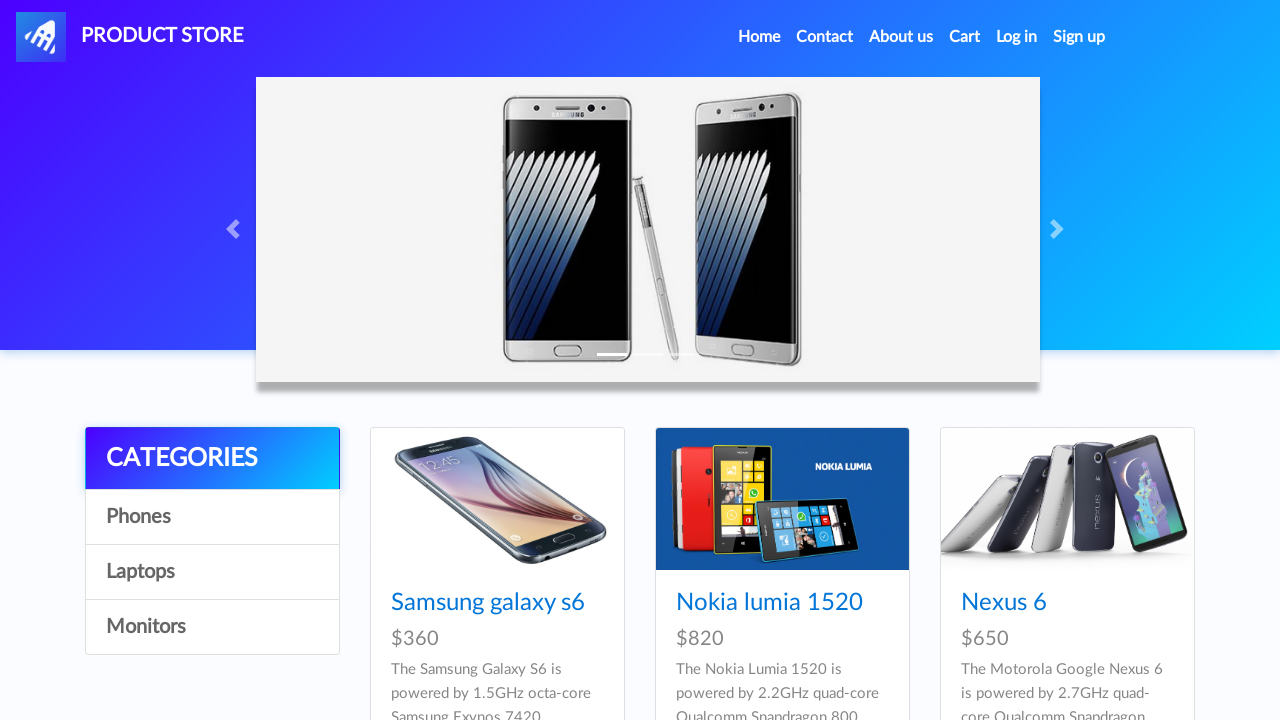

Waited for Laptops category page to load
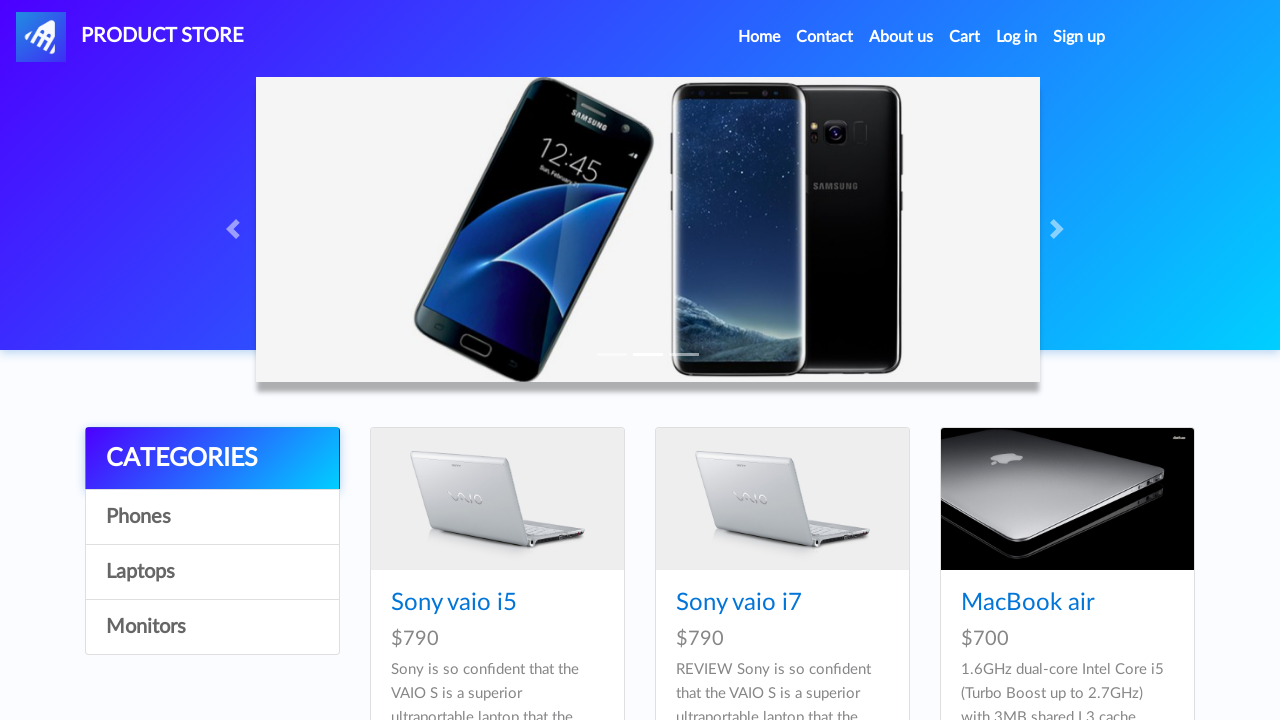

Clicked on MacBook Air product at (1028, 603) on text=MacBook air
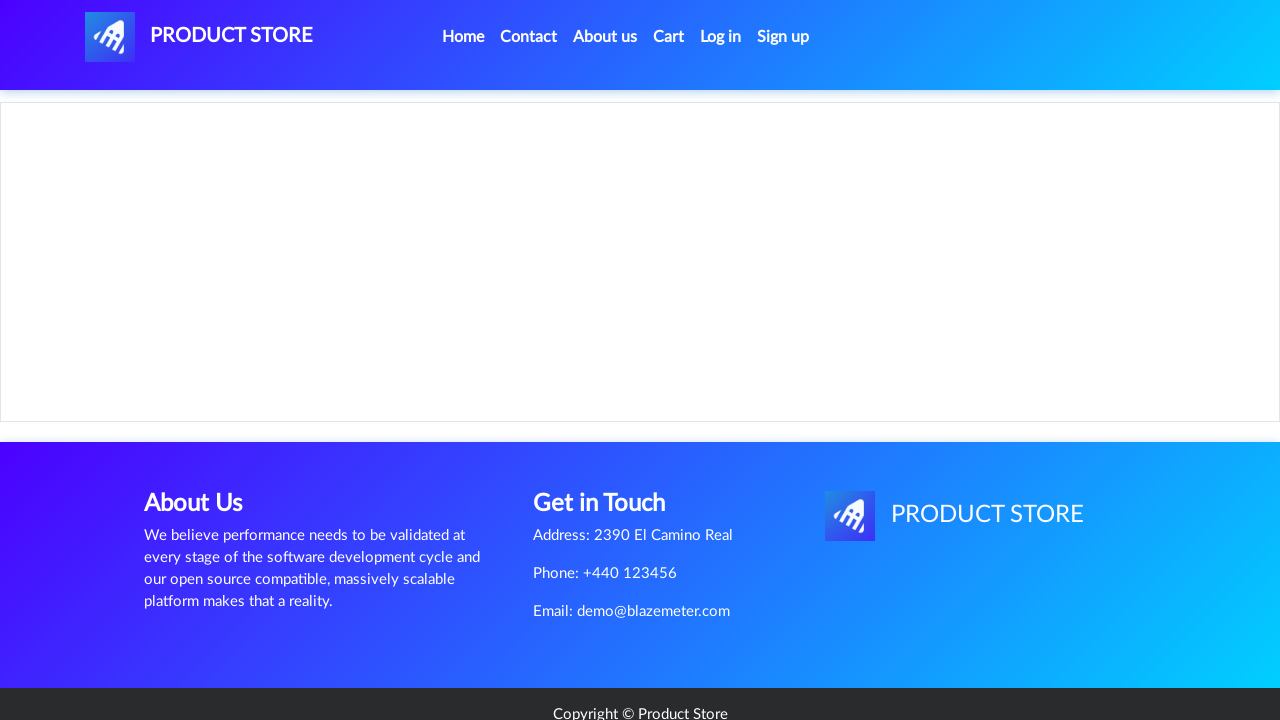

Waited for MacBook Air product page to load
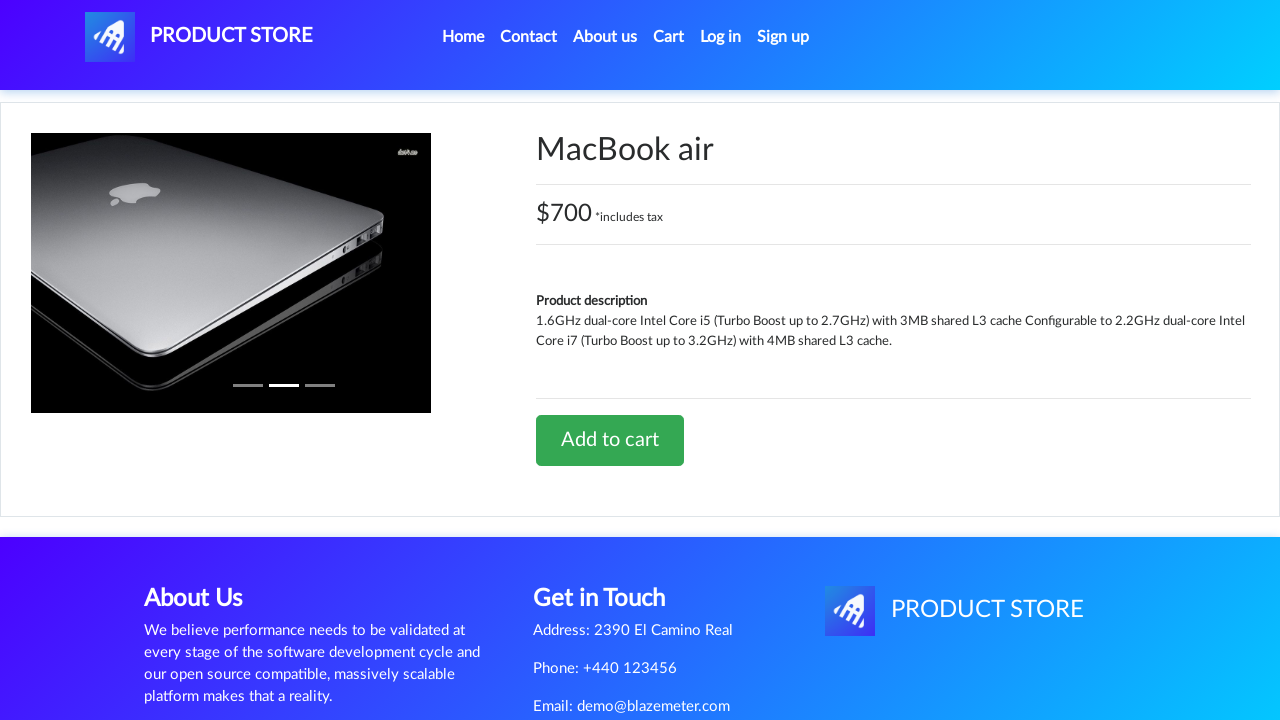

Retrieved product name: MacBook air
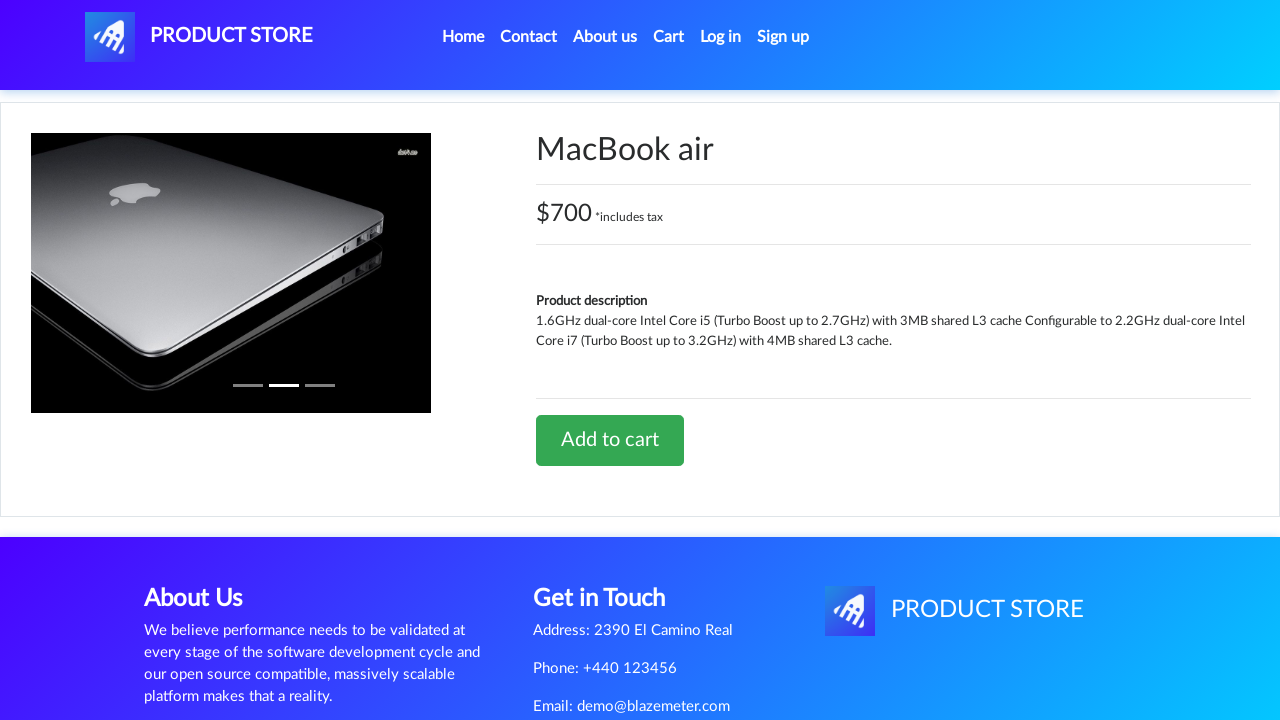

Clicked 'Add to cart' button at (610, 440) on text=Add to cart
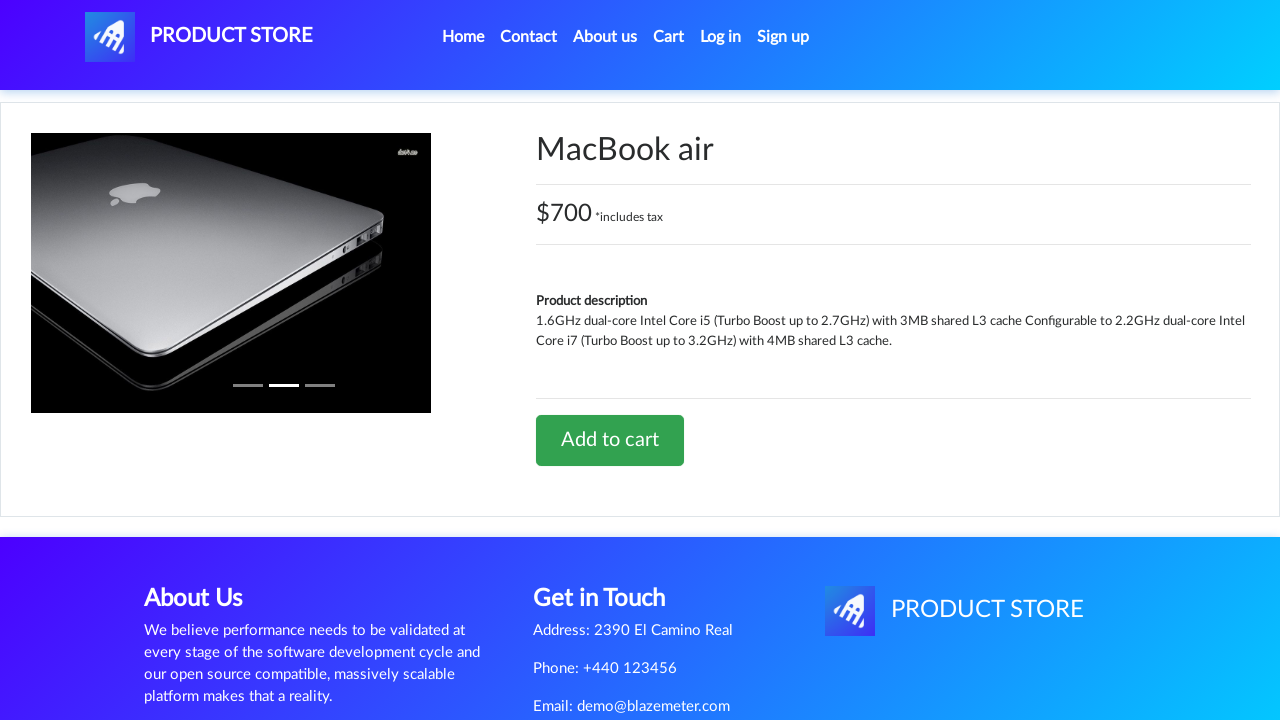

Waited for add to cart action to process
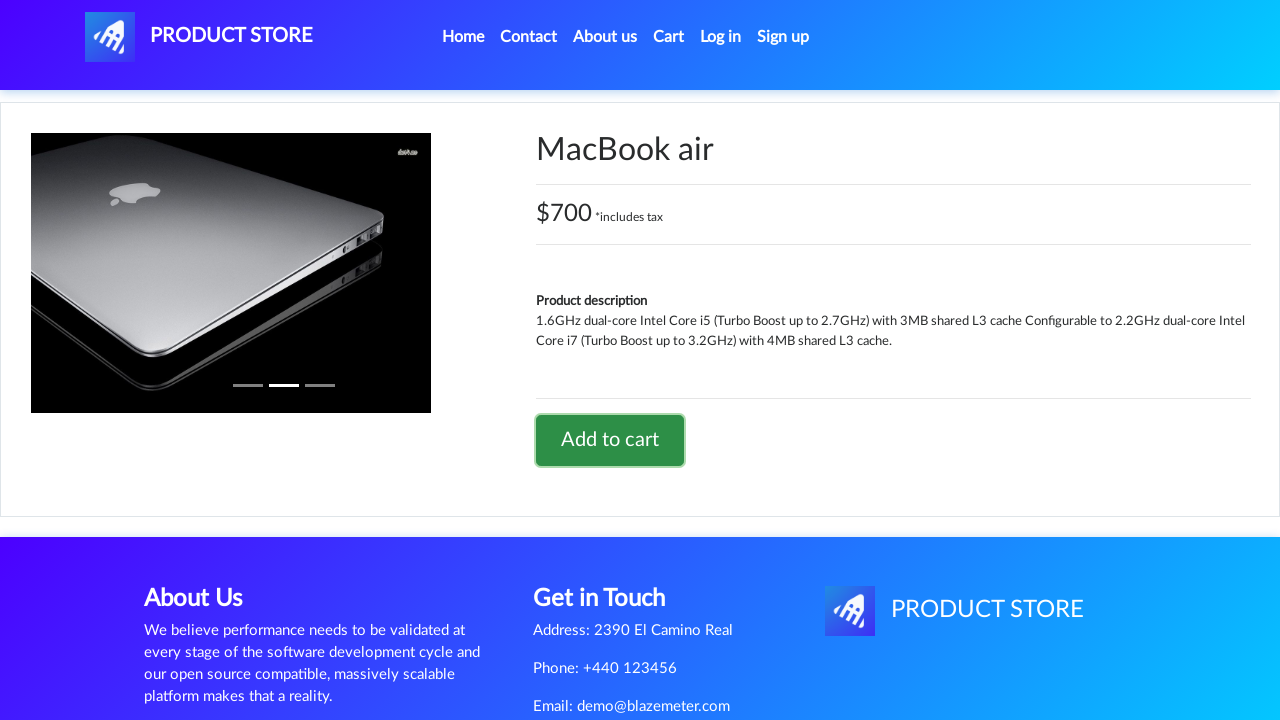

Set up alert handler to accept dialogs
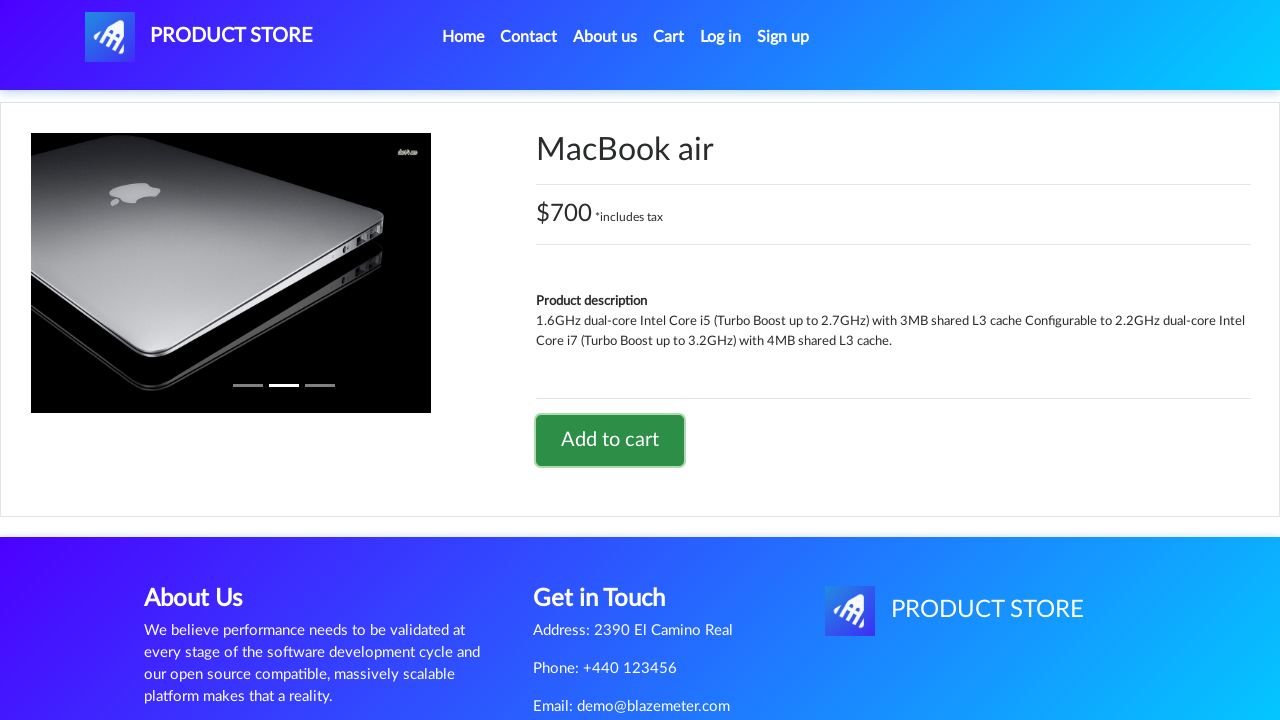

Clicked 'Add to cart' button again at (610, 440) on text=Add to cart
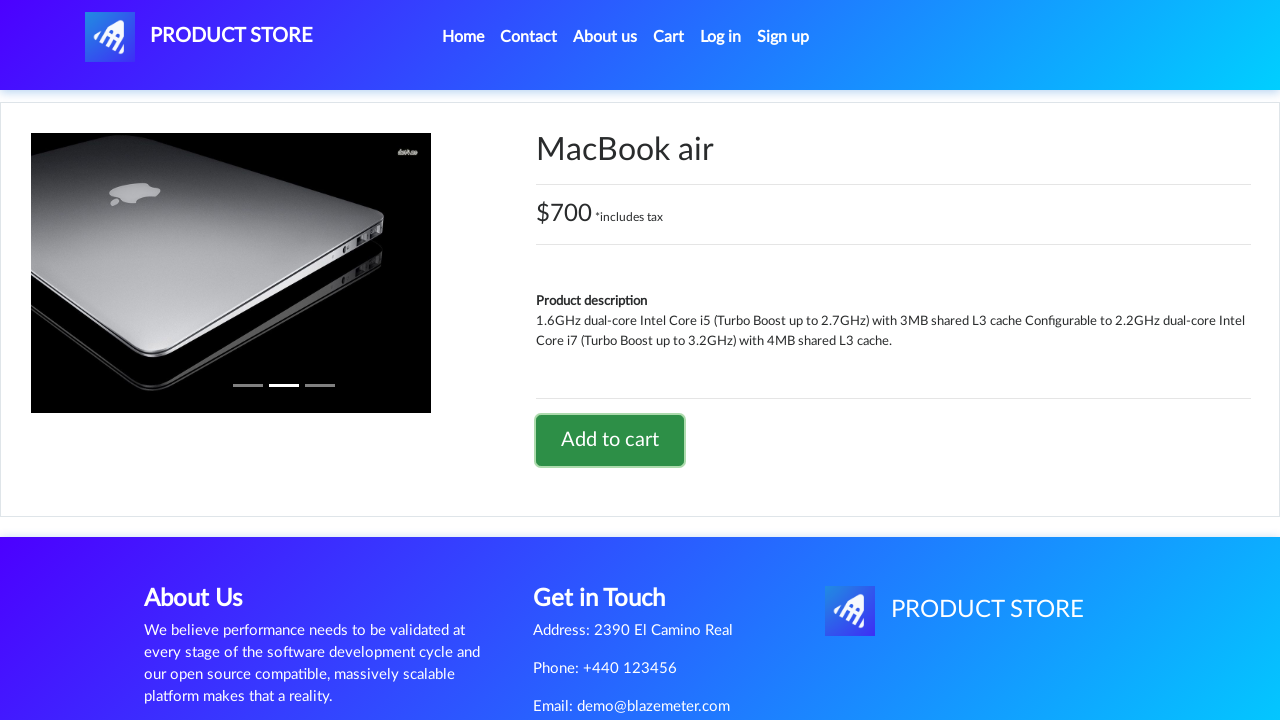

Waited for confirmation alert
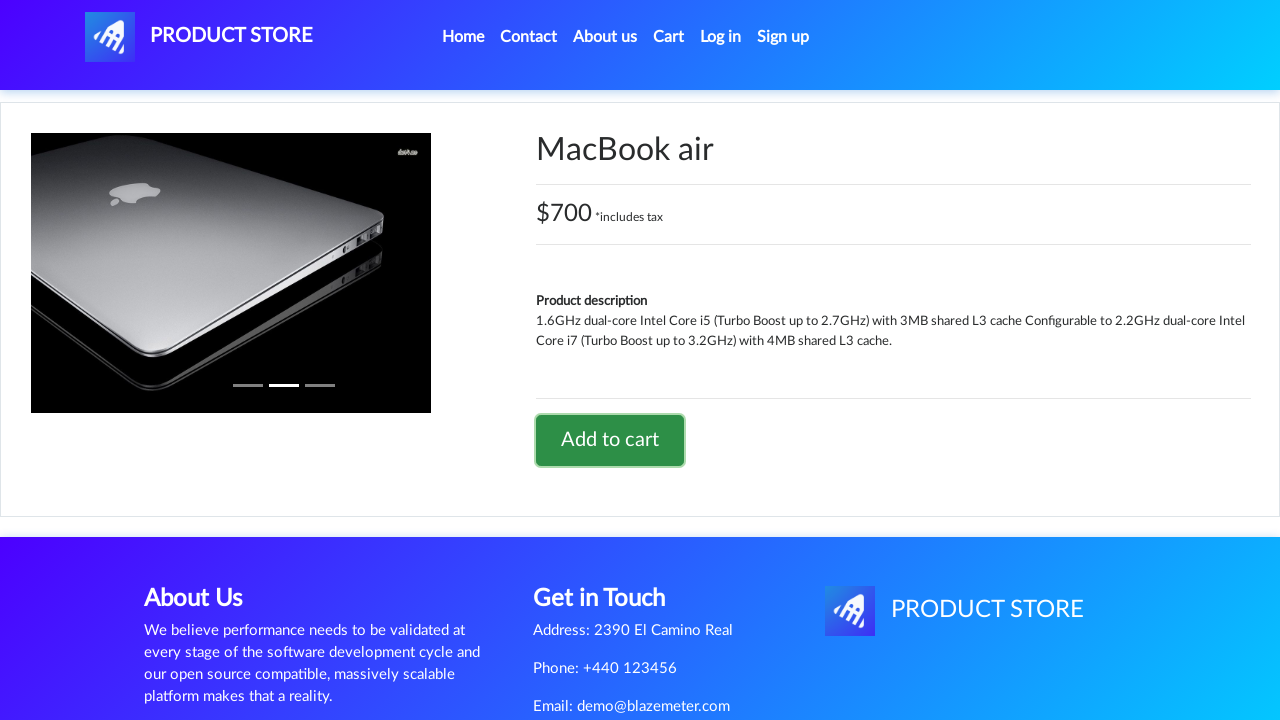

Clicked on Cart link to navigate to shopping cart at (669, 37) on text=Cart
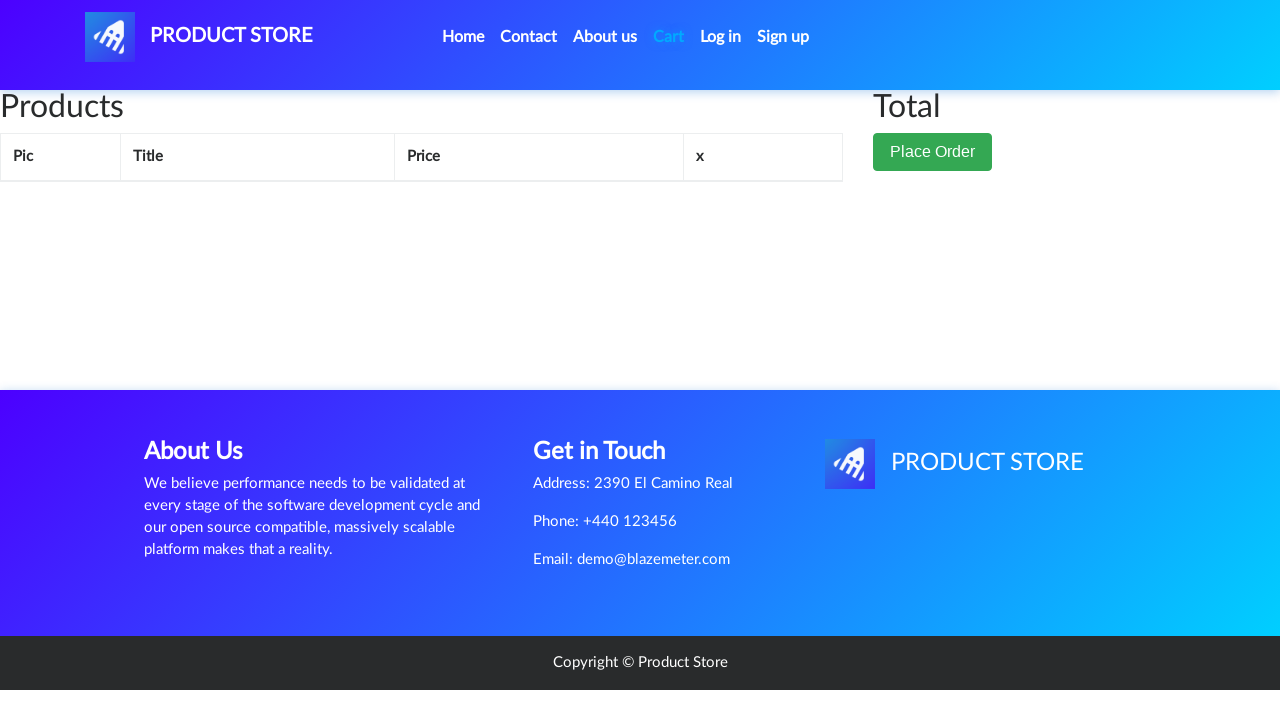

Waited for Cart page to load
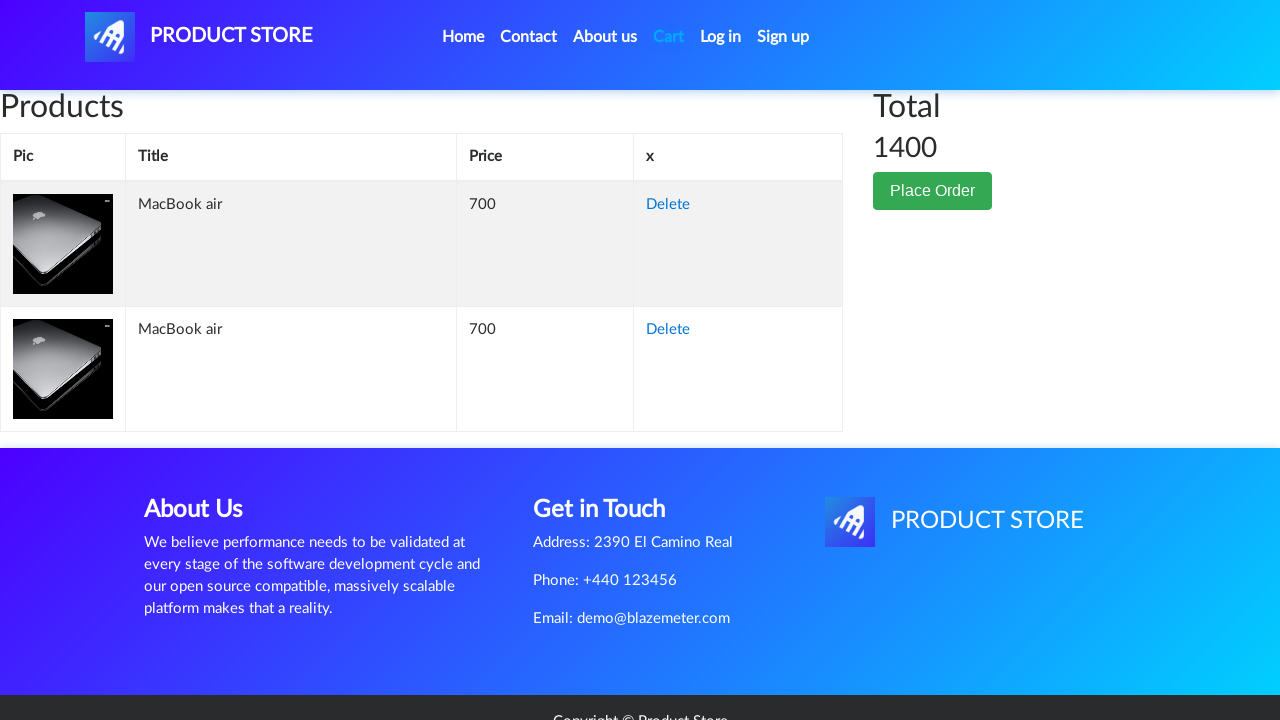

Verified MacBook Air product appears in shopping cart
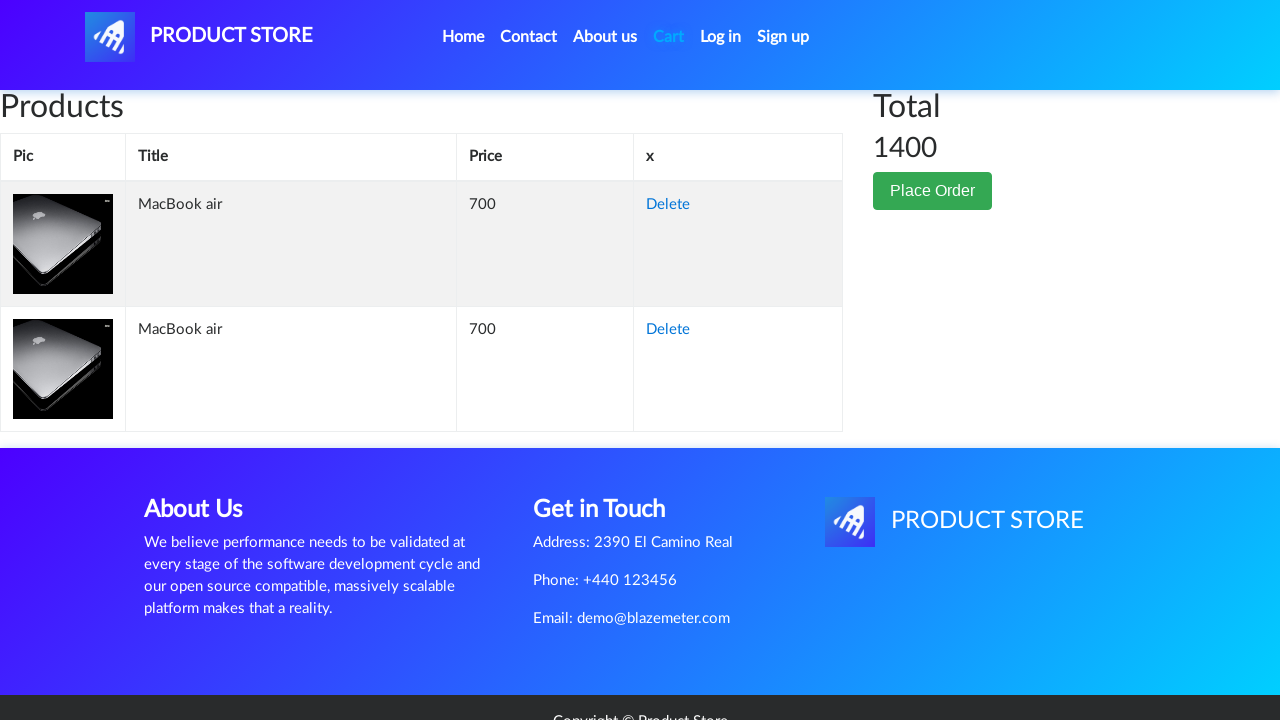

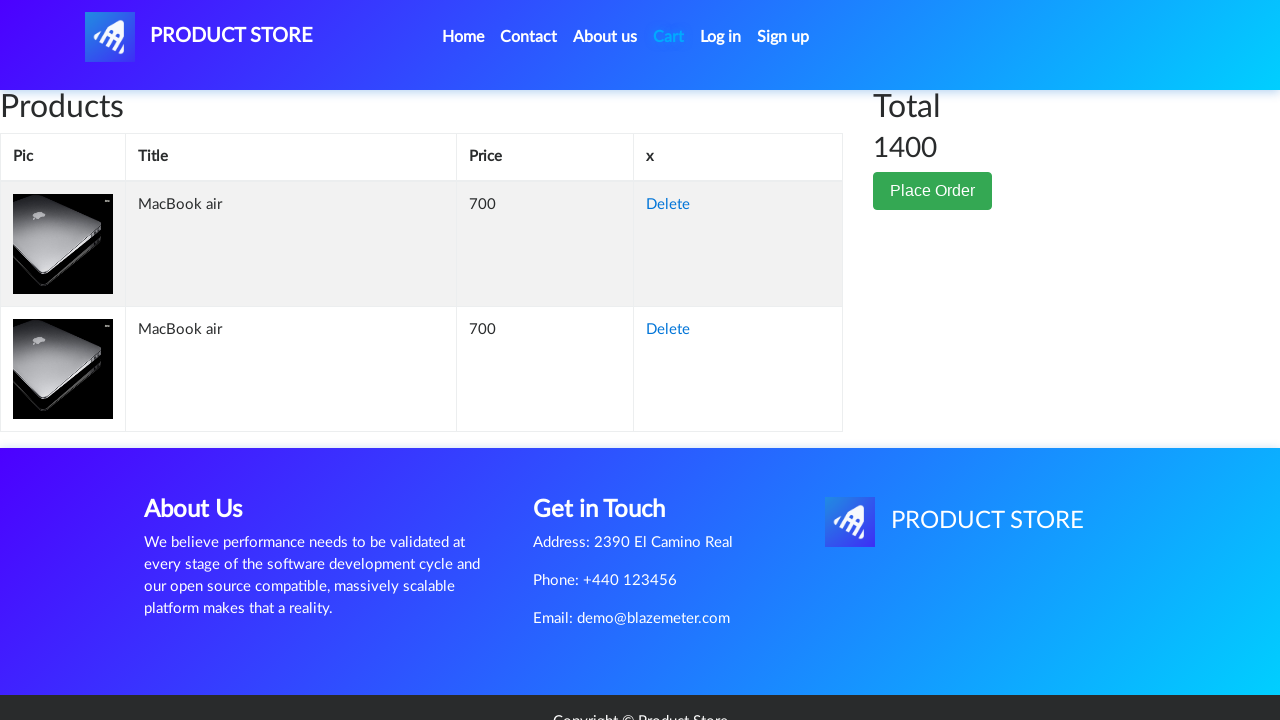